Tests various form interactions on a practice automation page including clicking radio buttons, selecting dropdown options, checking checkboxes, filling input fields, and handling JavaScript alerts

Starting URL: https://rahulshettyacademy.com/AutomationPractice/

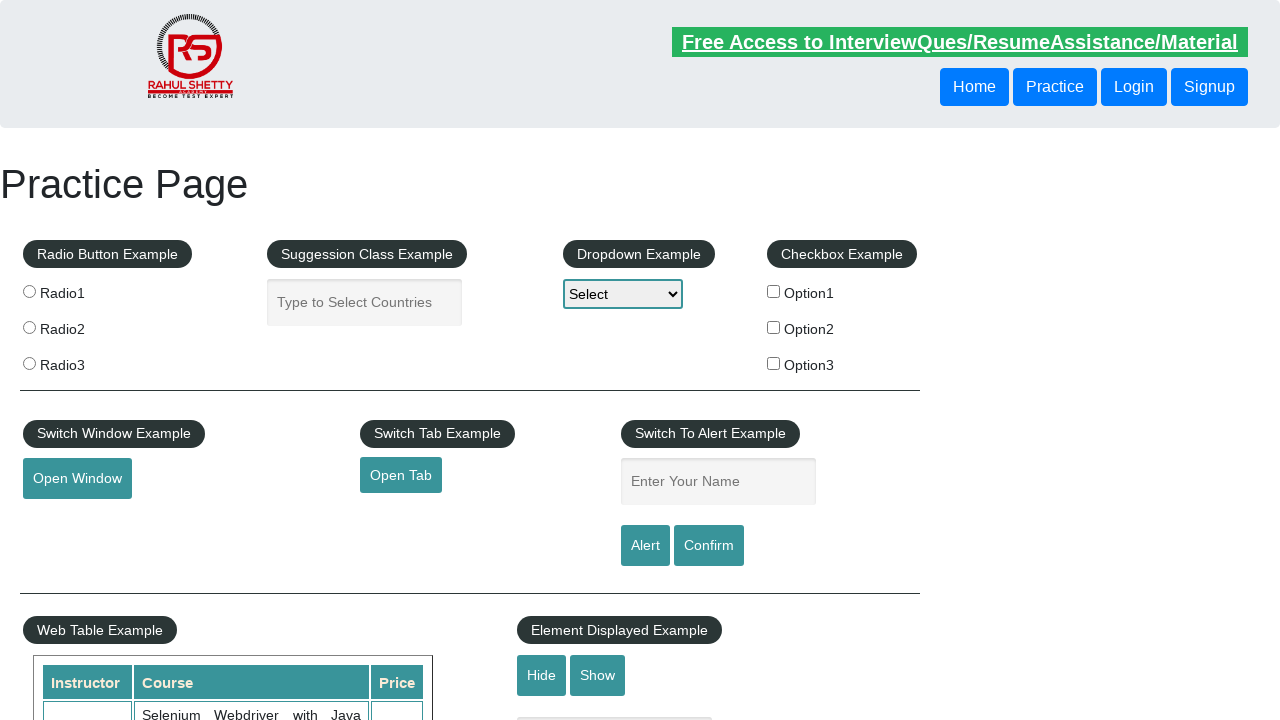

Clicked radio button (radio2) at (29, 327) on input[value='radio2']
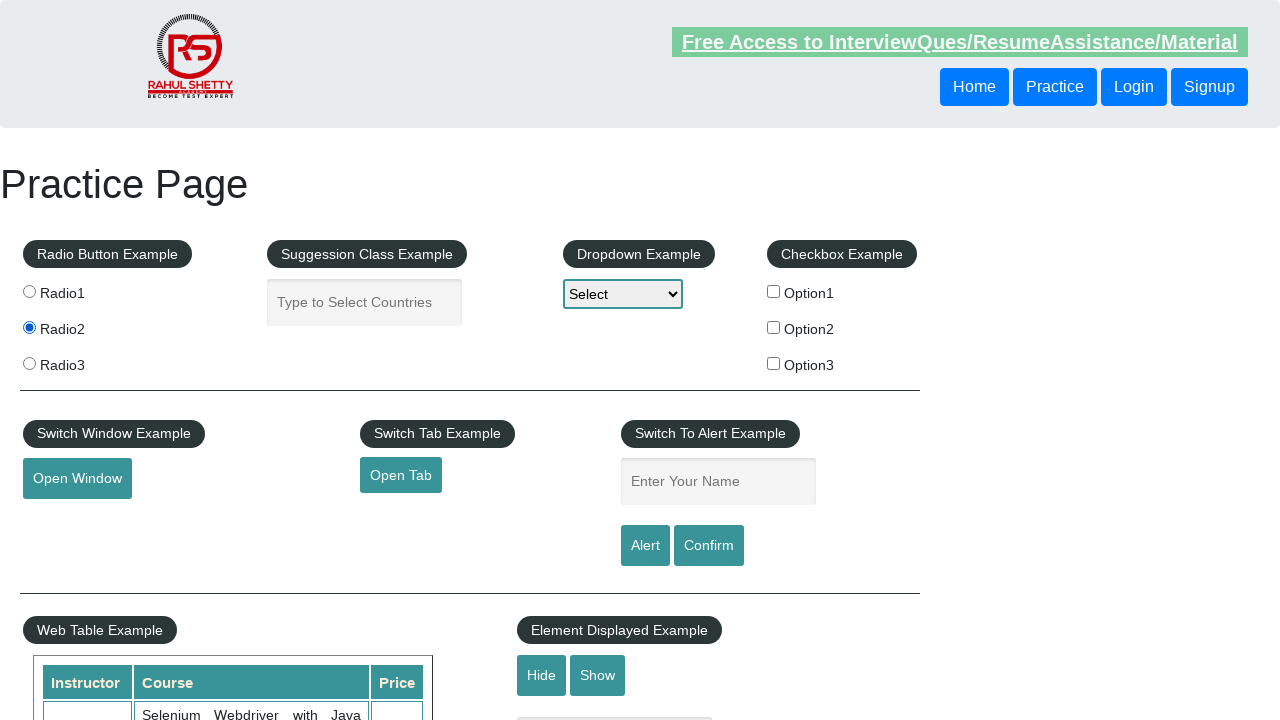

Selected Option2 from dropdown by index on select[name='dropdown-class-example']
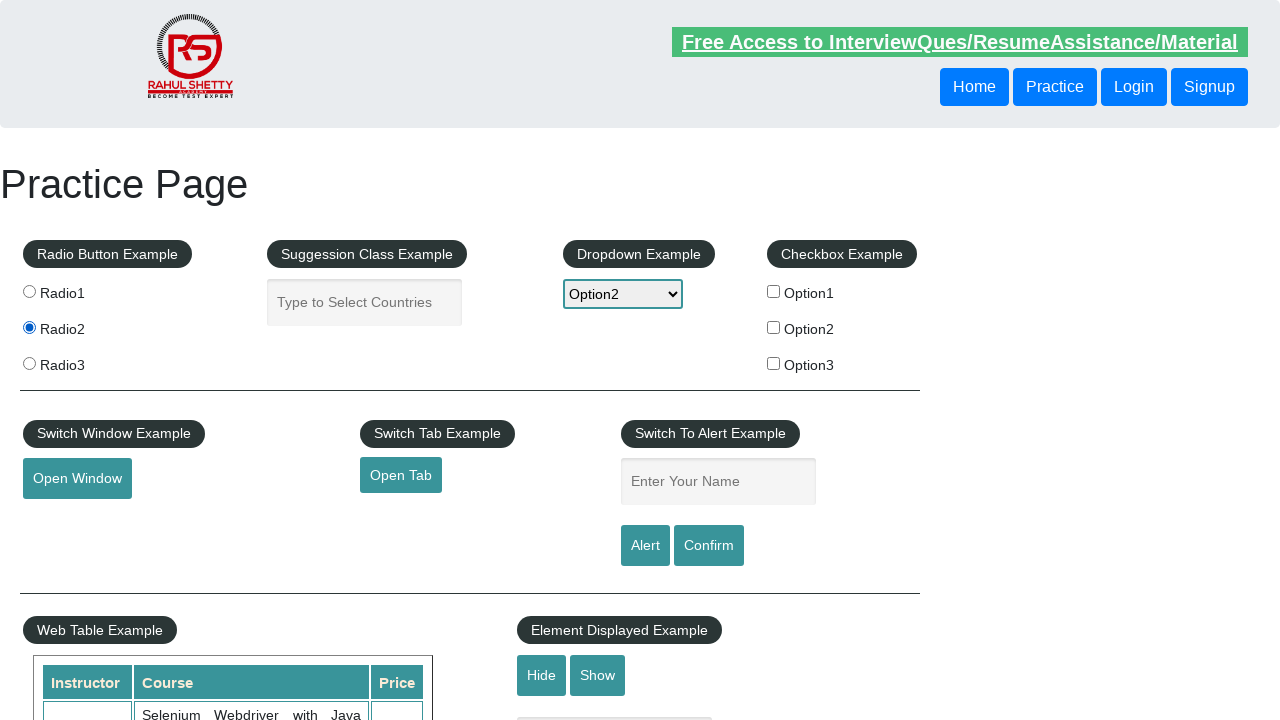

Clicked checkbox (option3) at (774, 363) on input[value='option3']
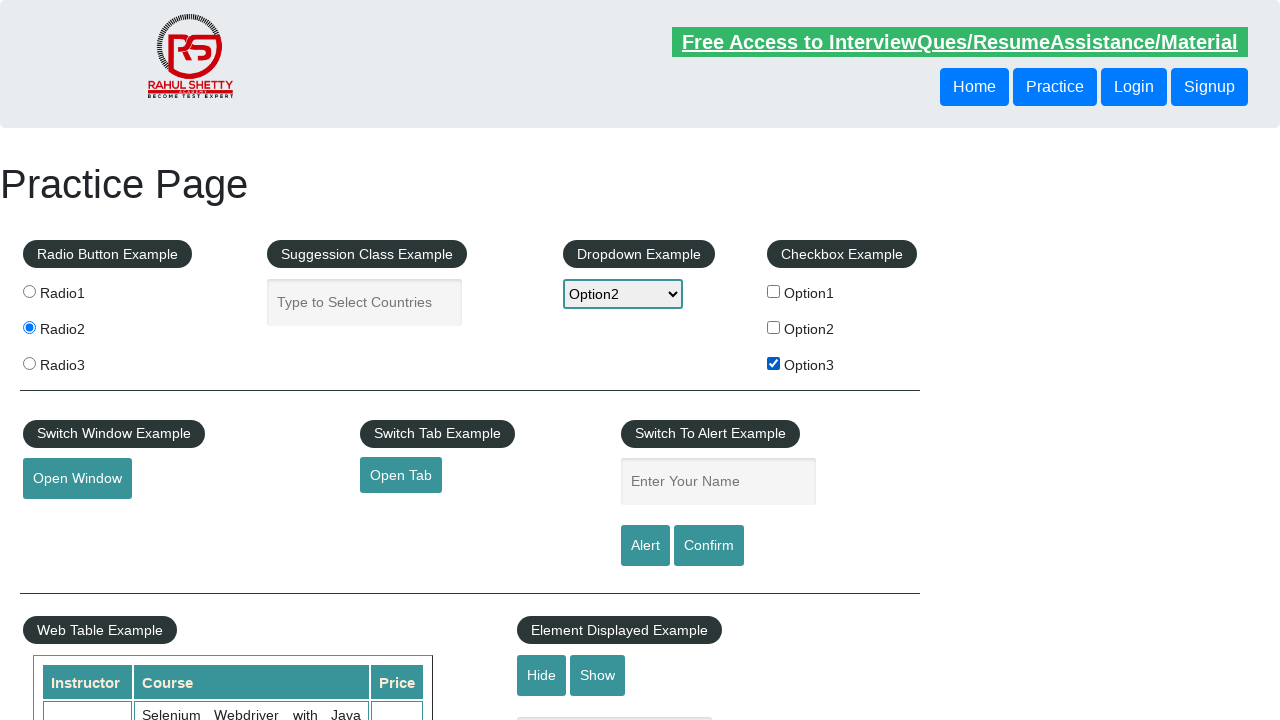

Filled name input field with 'priya' on input#name
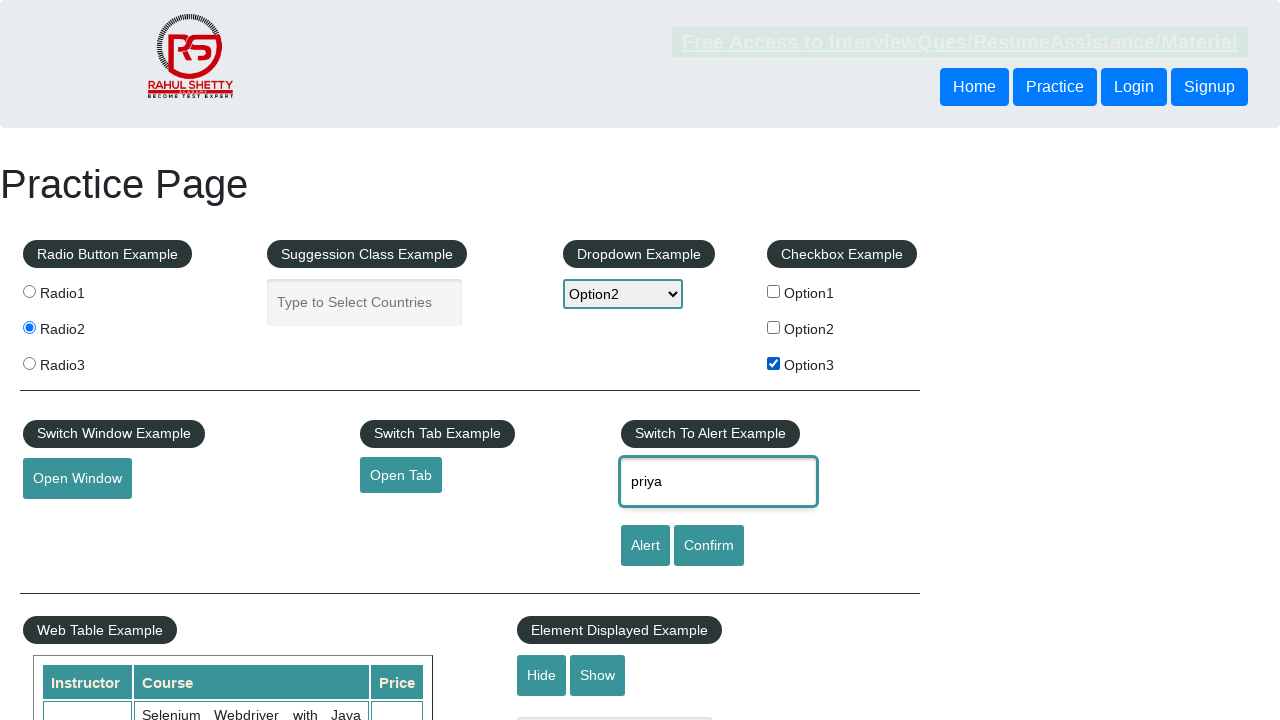

Clicked Alert button at (645, 546) on input[value='Alert']
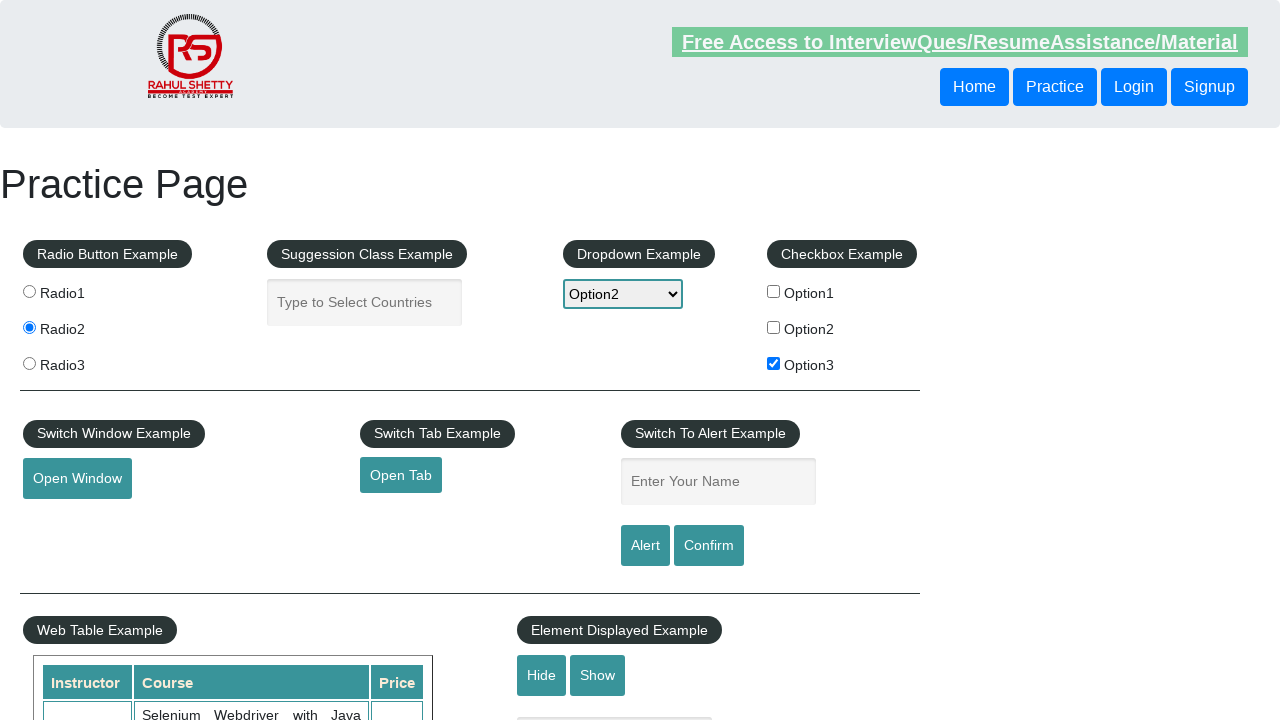

Set up dialog handler to accept alerts
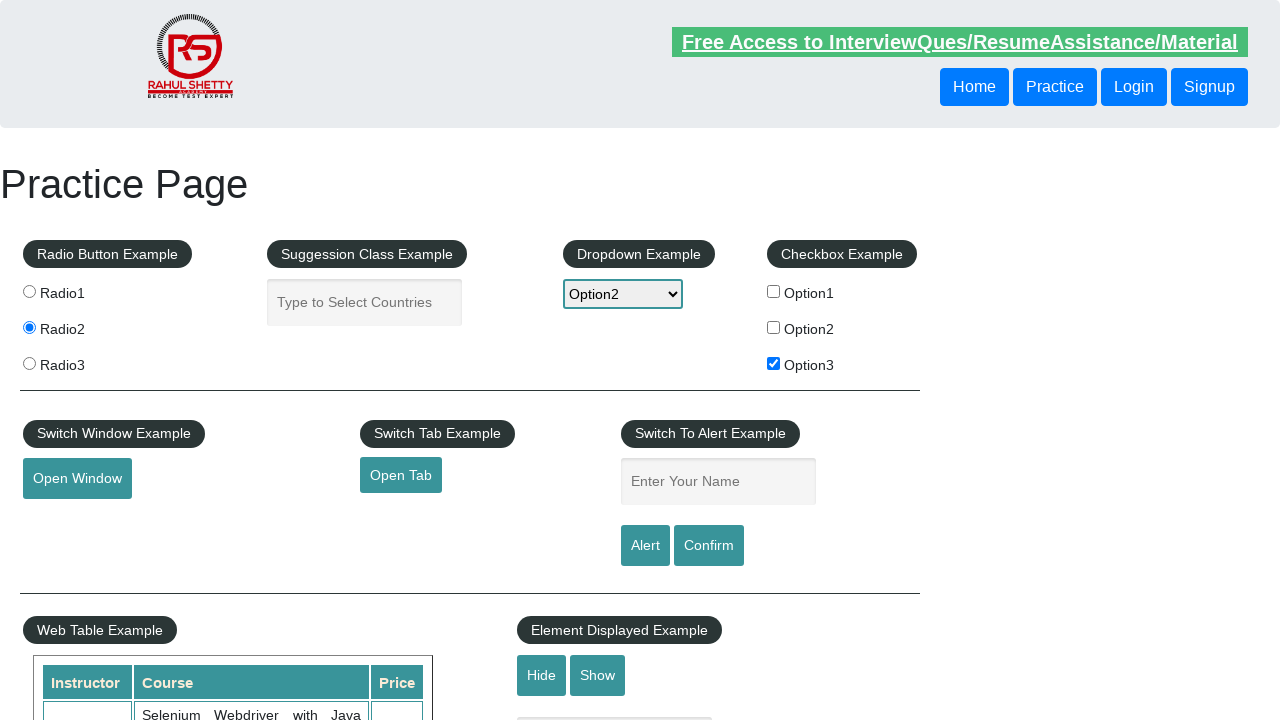

Waited for alert to be processed
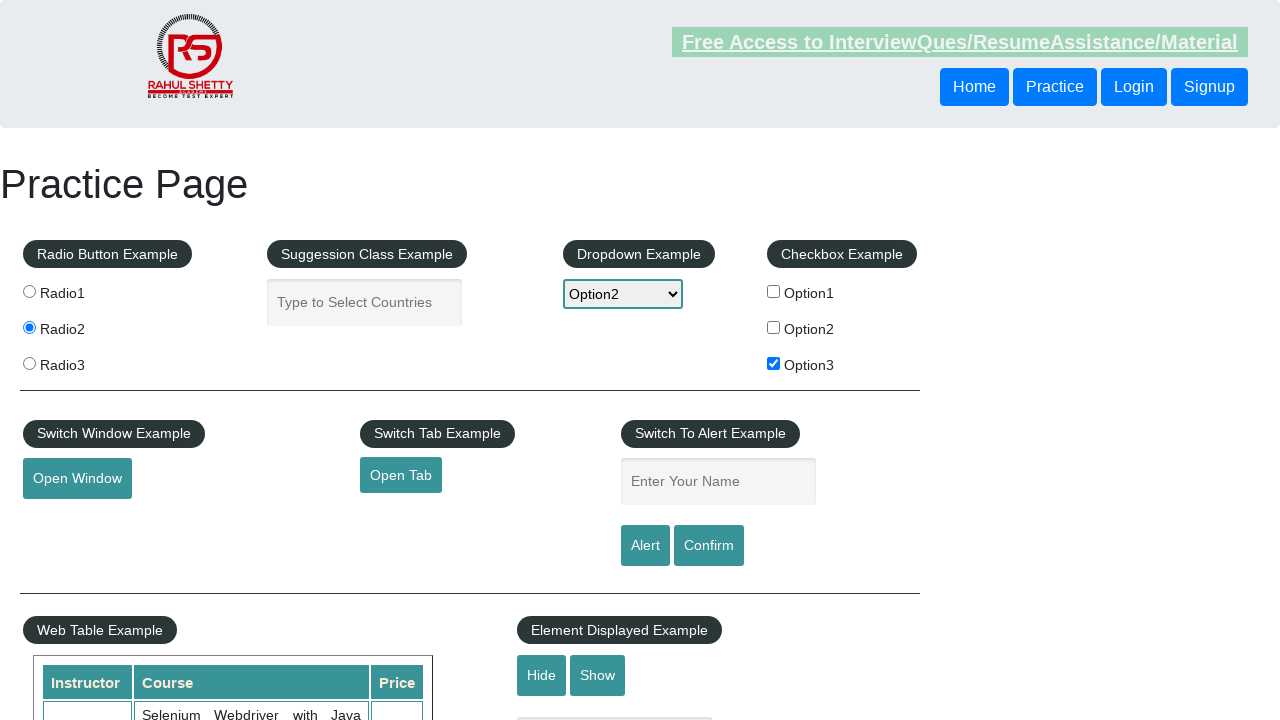

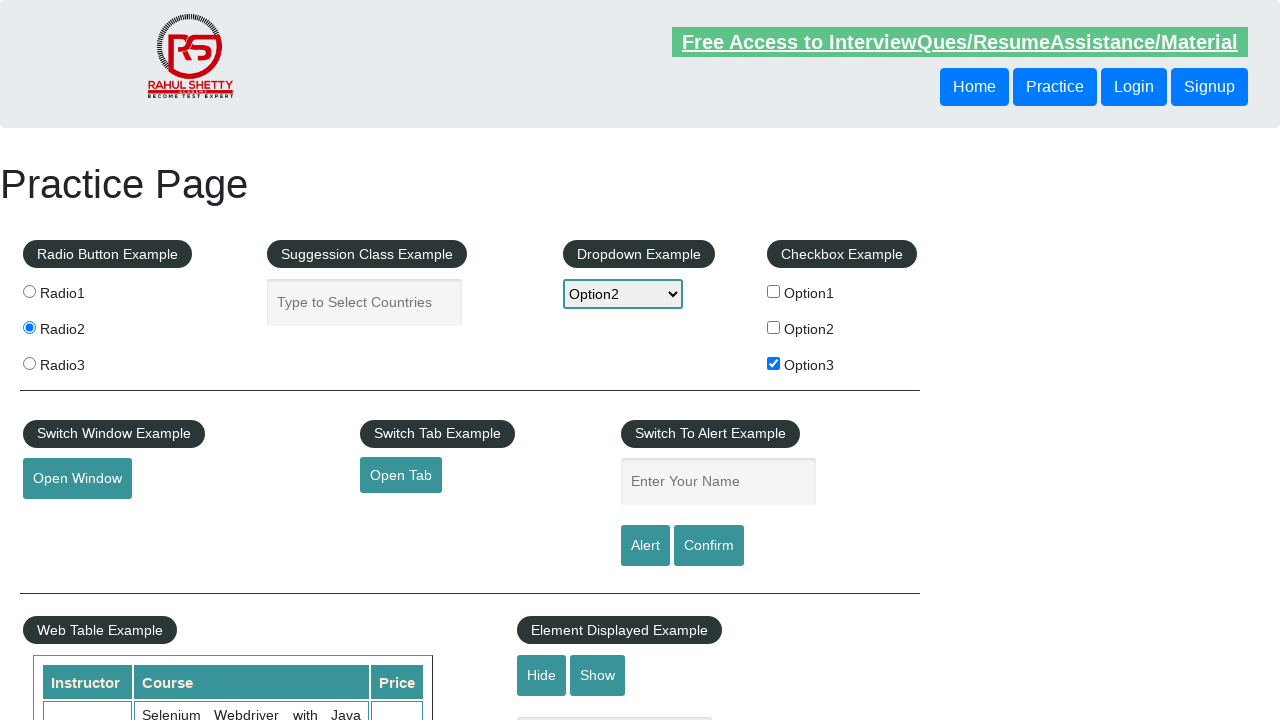